Tests form input functionality on a demo registration page by filling in a username field with a test value.

Starting URL: https://skptricks.github.io/learncoding/selenium-demo/login%20registration%20page/Register.html

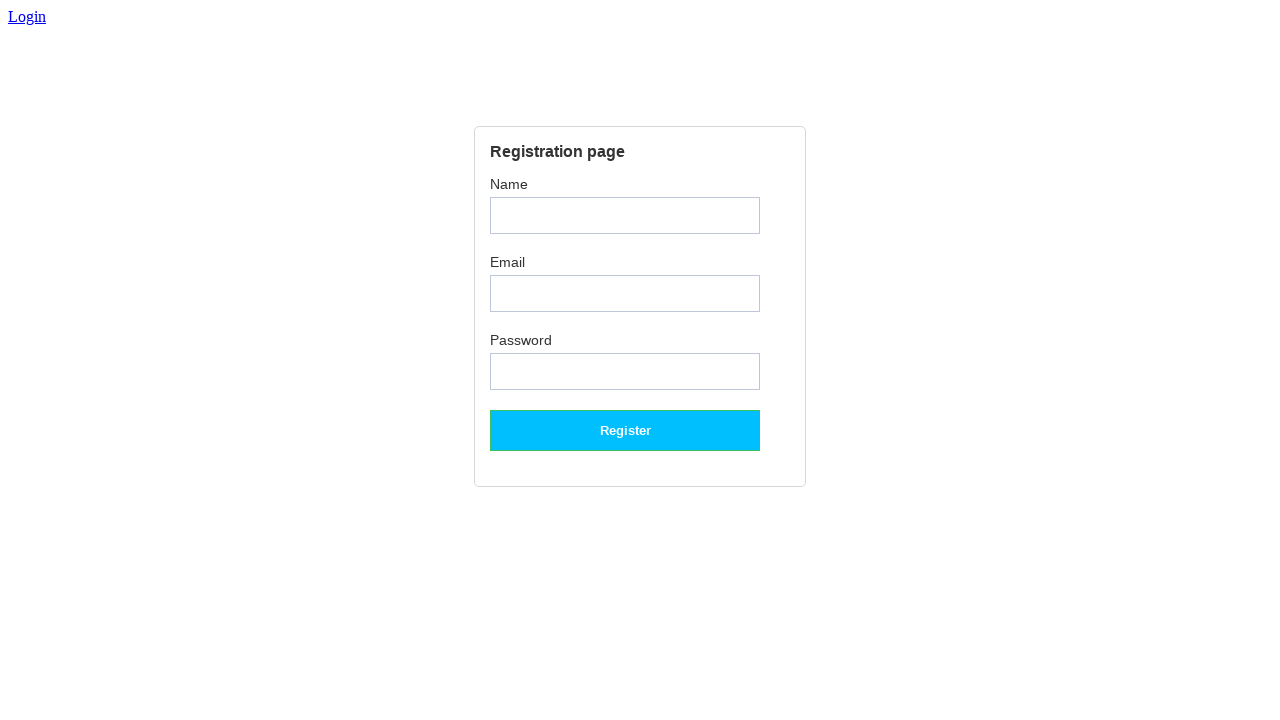

Filled username field with 'Selenium' on form > input.username
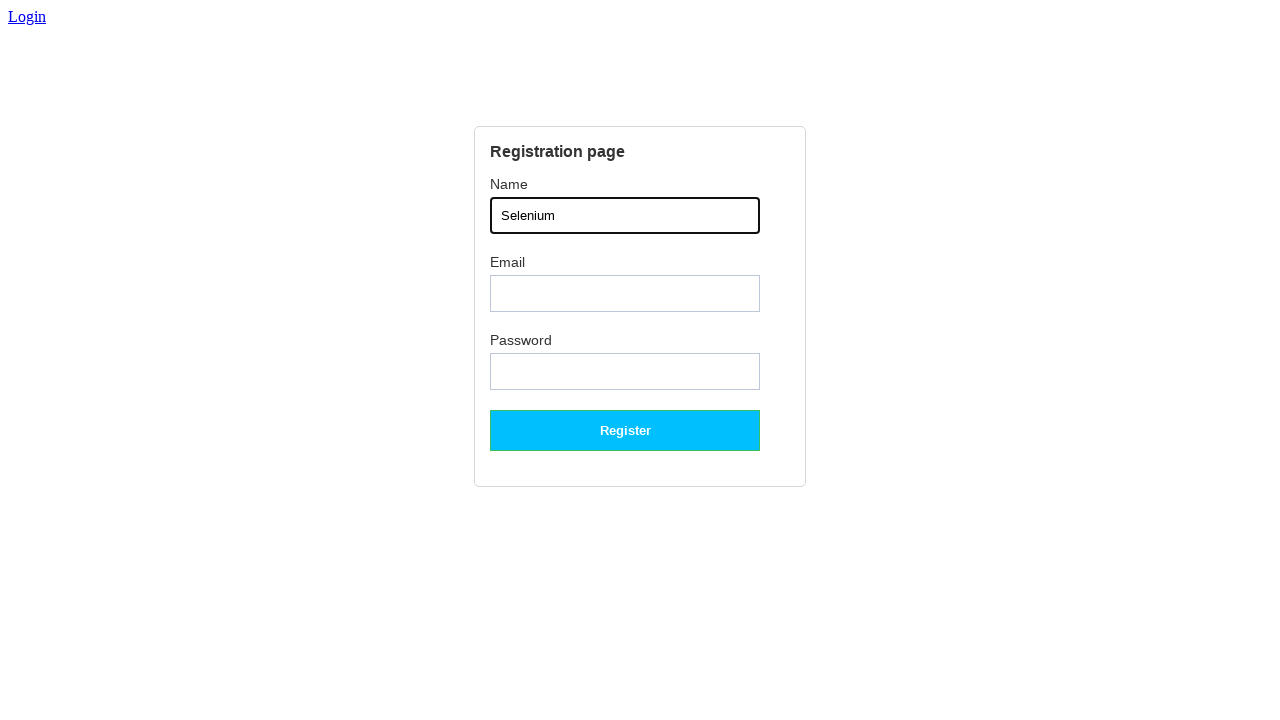

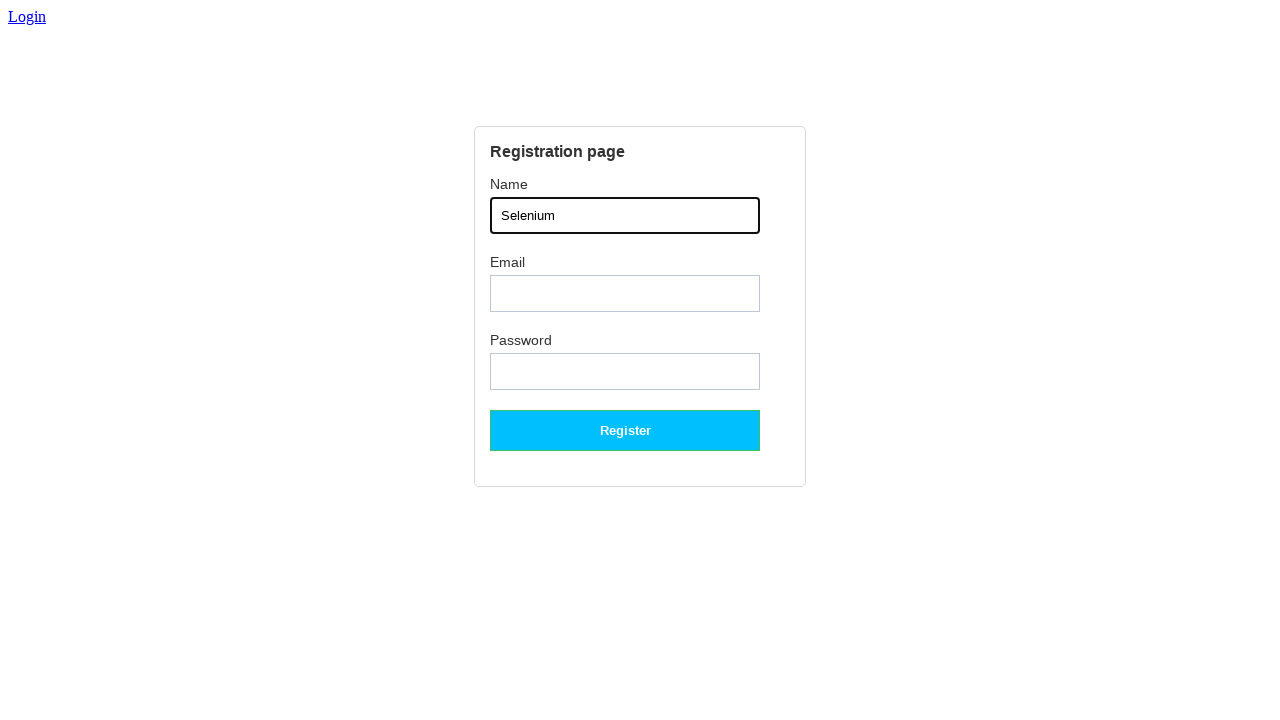